Tests a text box form by filling in user information fields (name, email, current address, permanent address) and submitting the form

Starting URL: https://demoqa.com/text-box

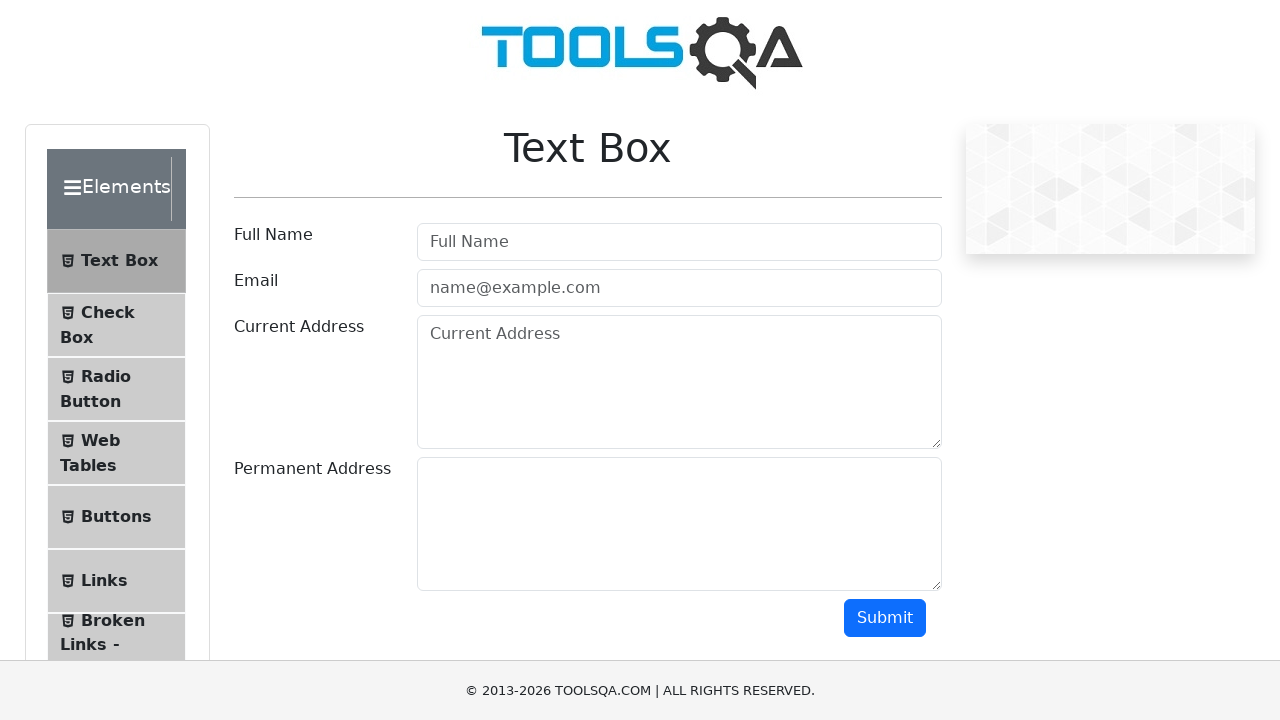

Filled username field with 'pramod' on input#userName
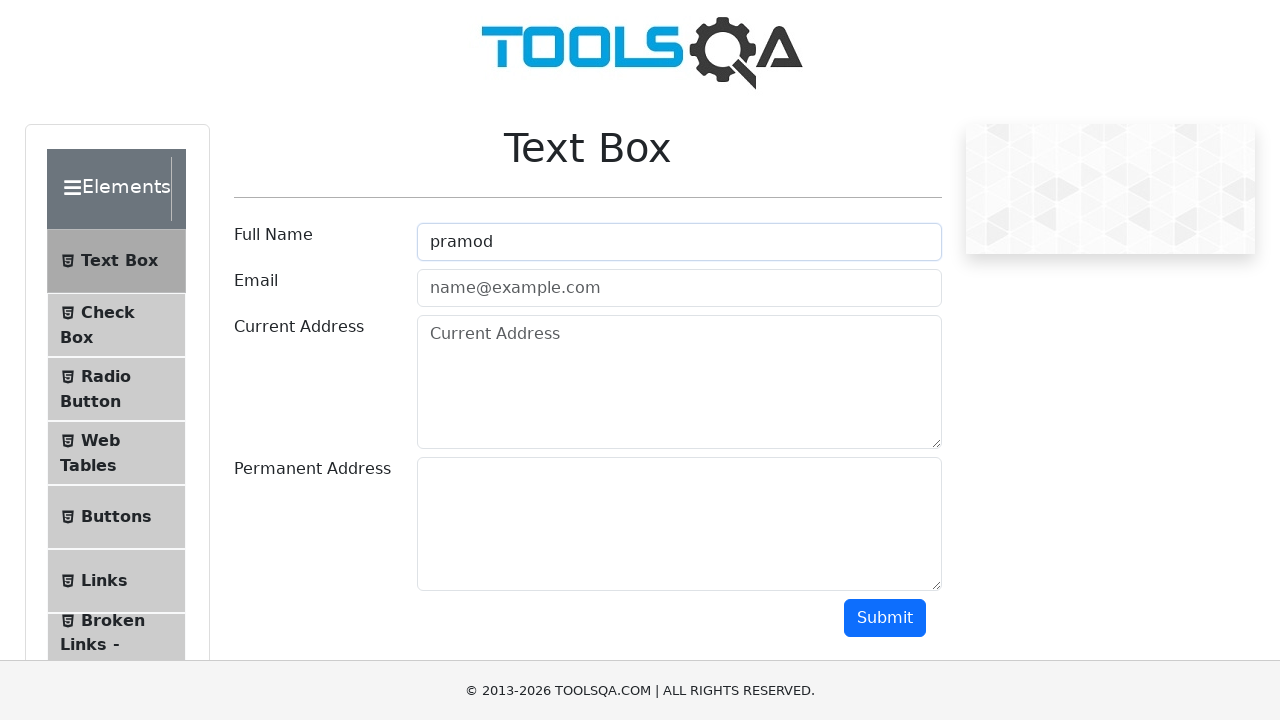

Filled email field with 'testuser892@example.com' on input#userEmail
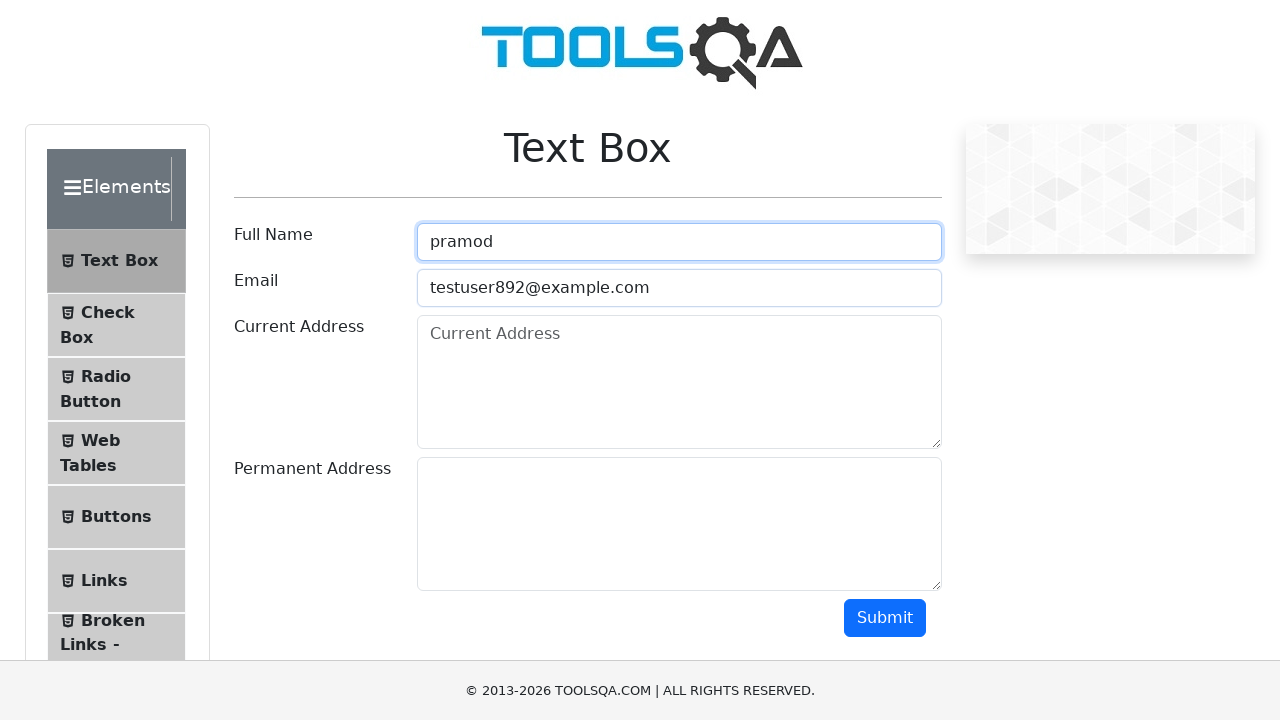

Filled current address field with '123 Test Street, Apt 4B' on textarea#currentAddress
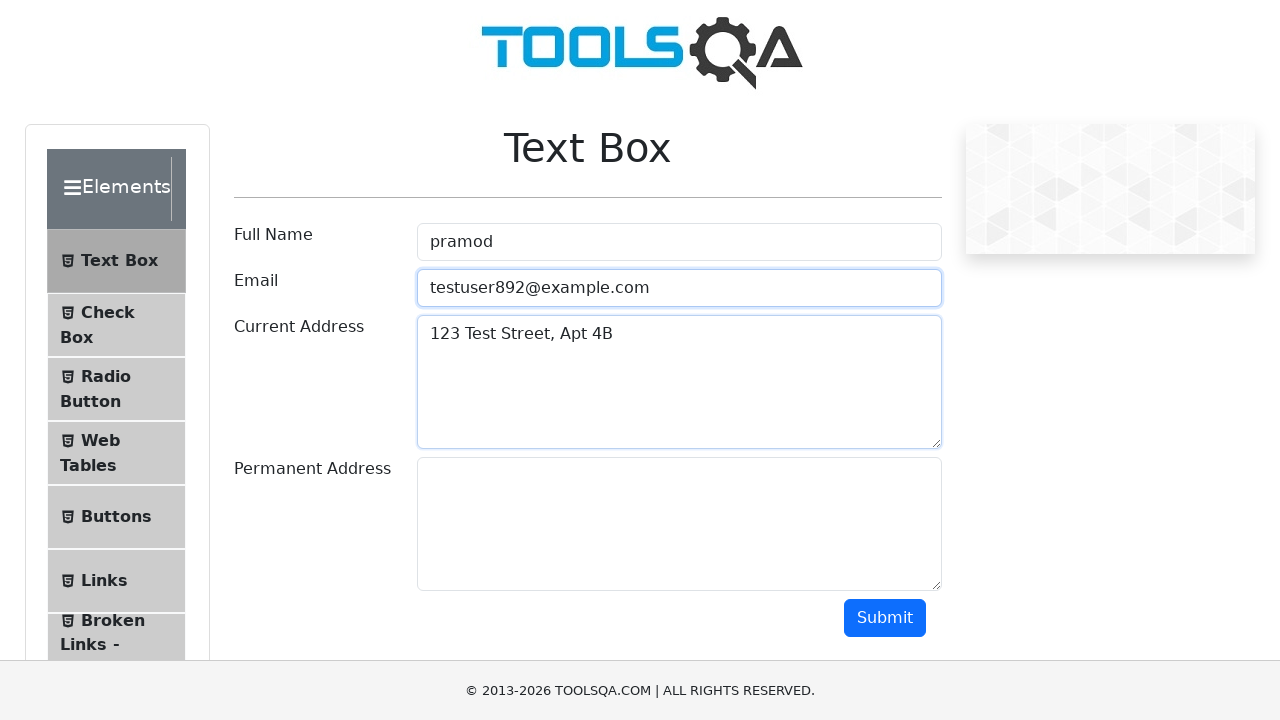

Filled permanent address field with '456 Main Road, City Center' on textarea#permanentAddress
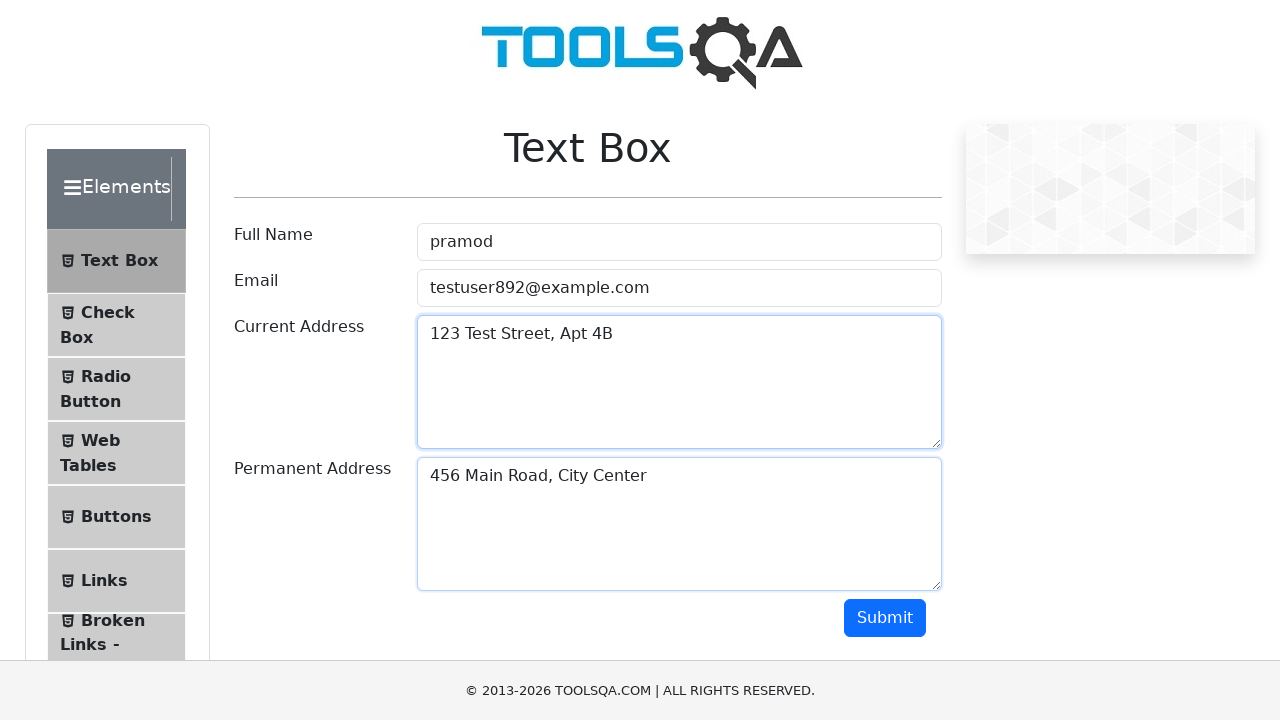

Clicked submit button to submit the text box form at (885, 618) on button#submit
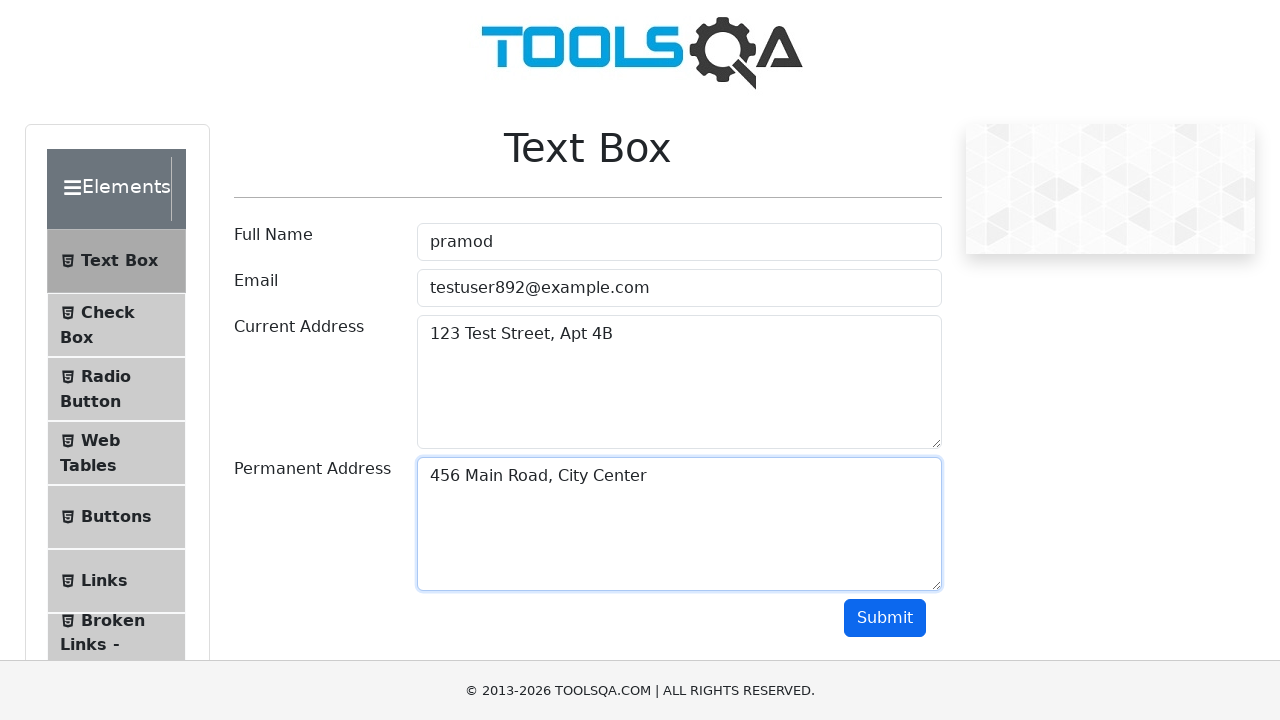

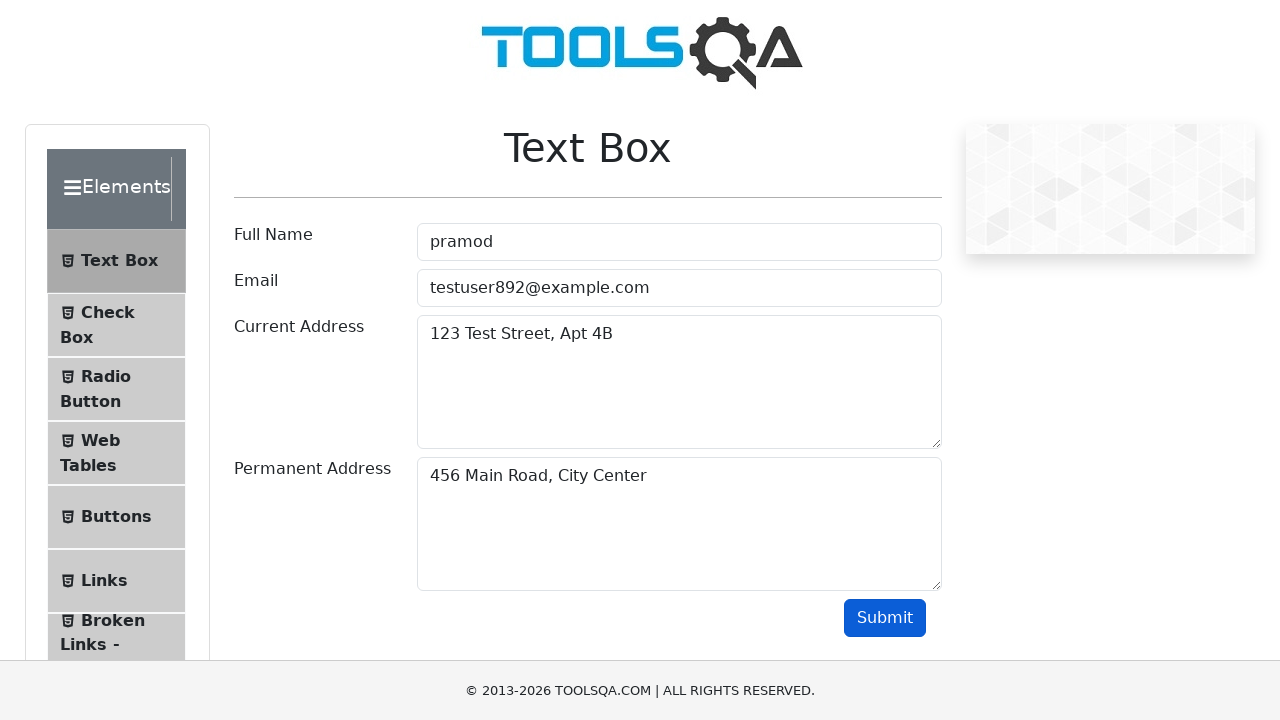